Tests navigation on a Polymer web components shop by clicking through shadow DOM elements to access the Ladies Outerwear category page.

Starting URL: https://shop.polymer-project.org

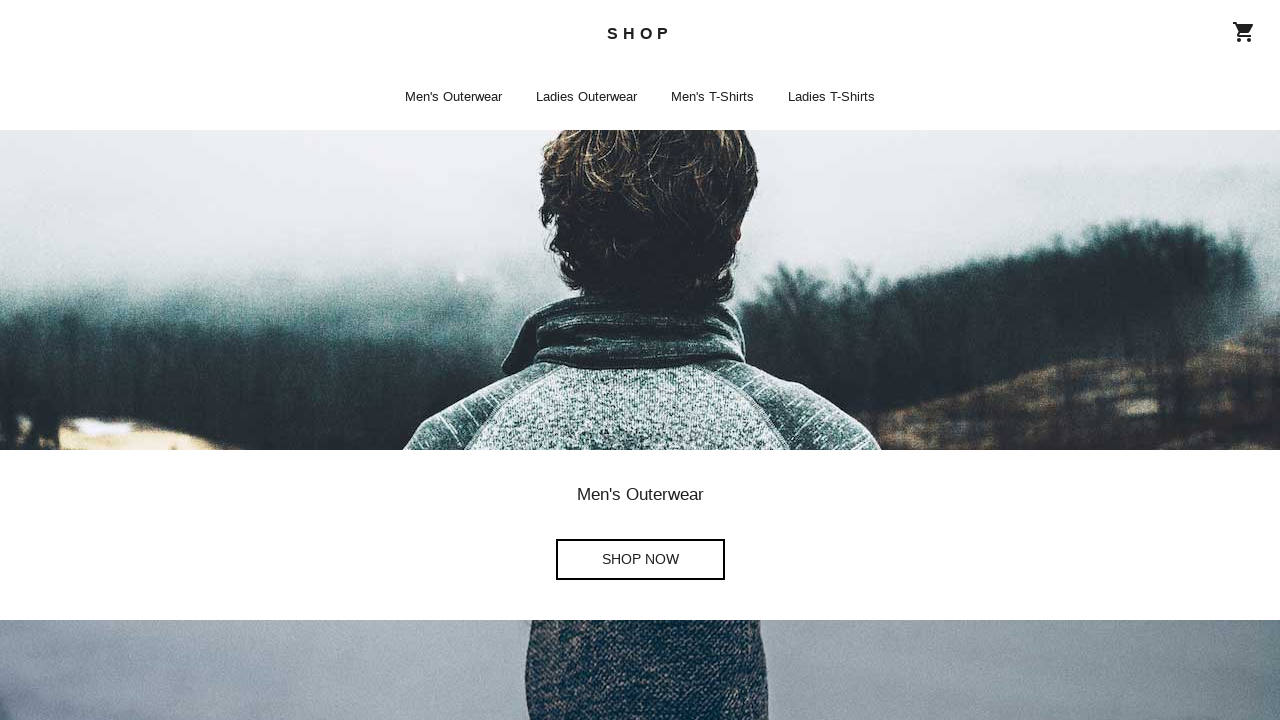

Waited for shop-tabs element to be visible
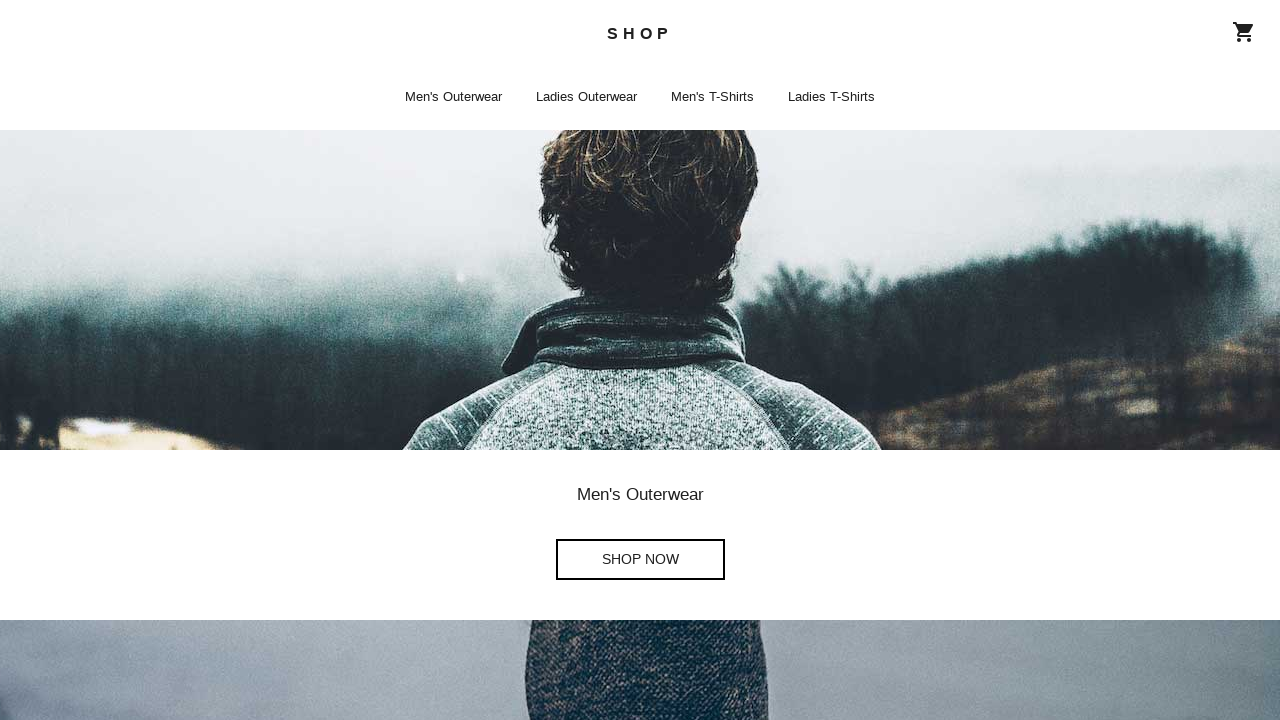

Waited 2 seconds for shadow DOM components to load
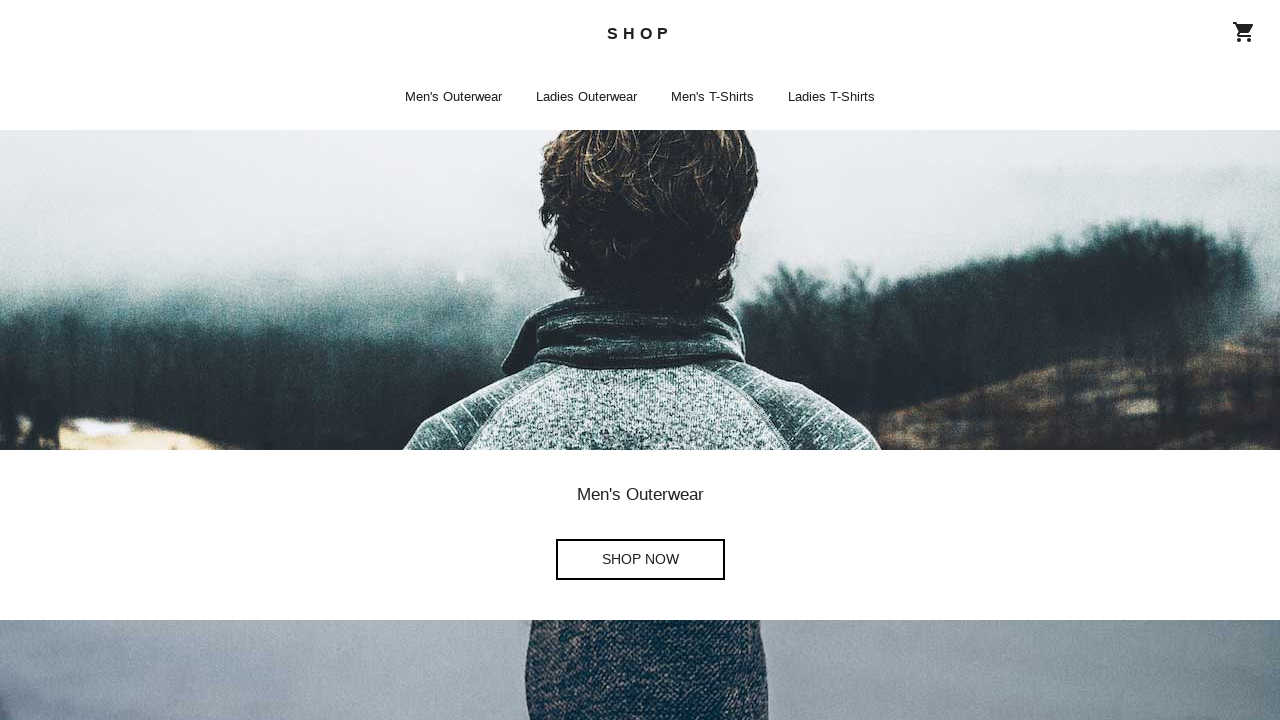

Clicked on Ladies Outerwear link through shadow DOM at (586, 97) on text=Ladies Outerwear
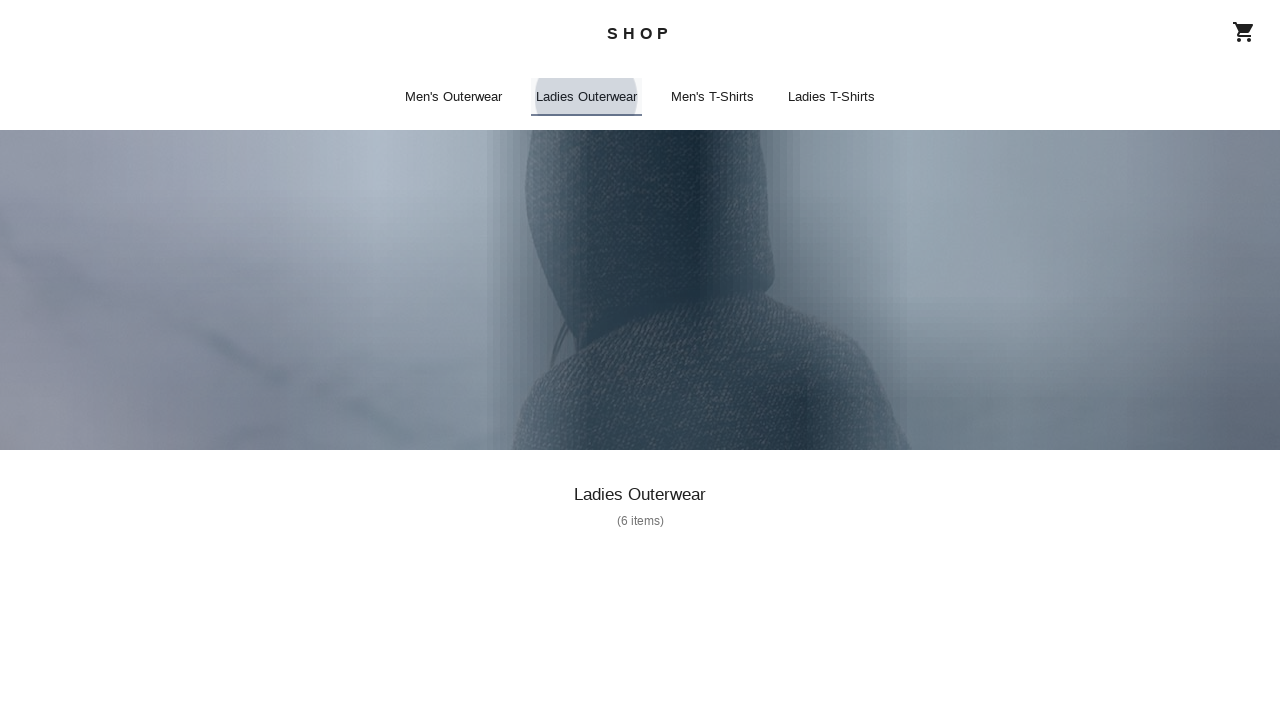

Navigation to Ladies Outerwear category page completed
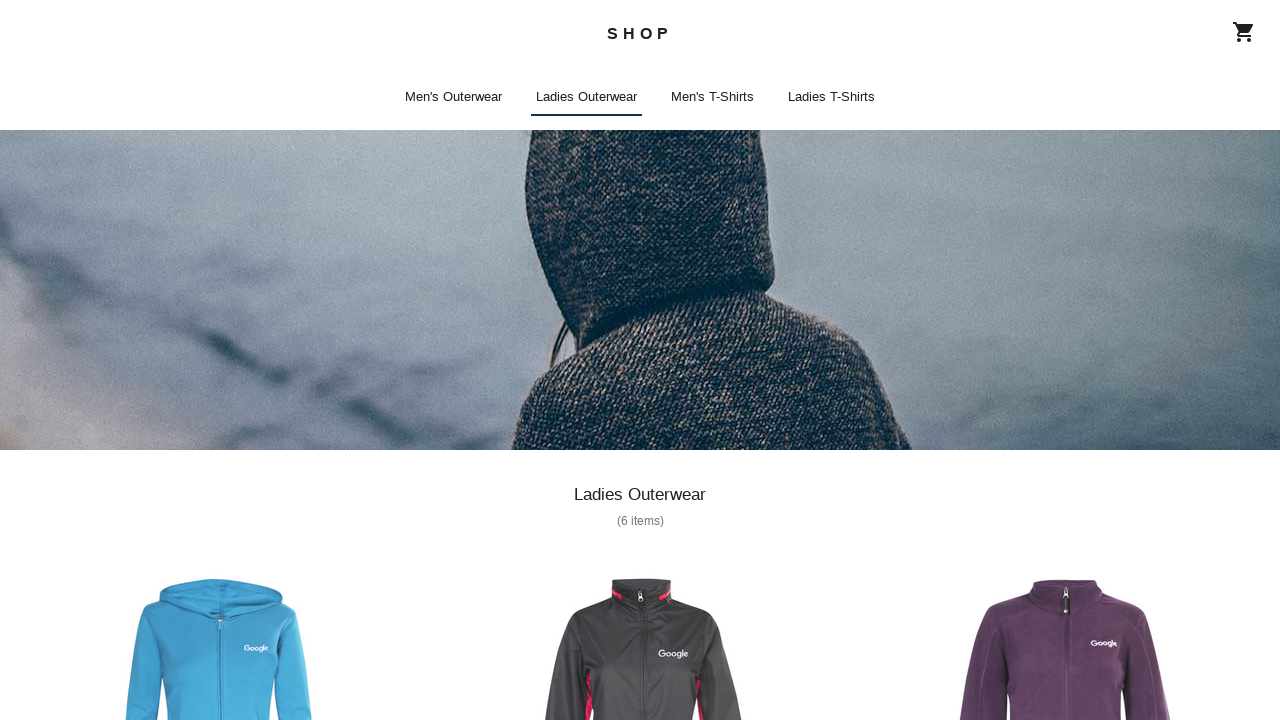

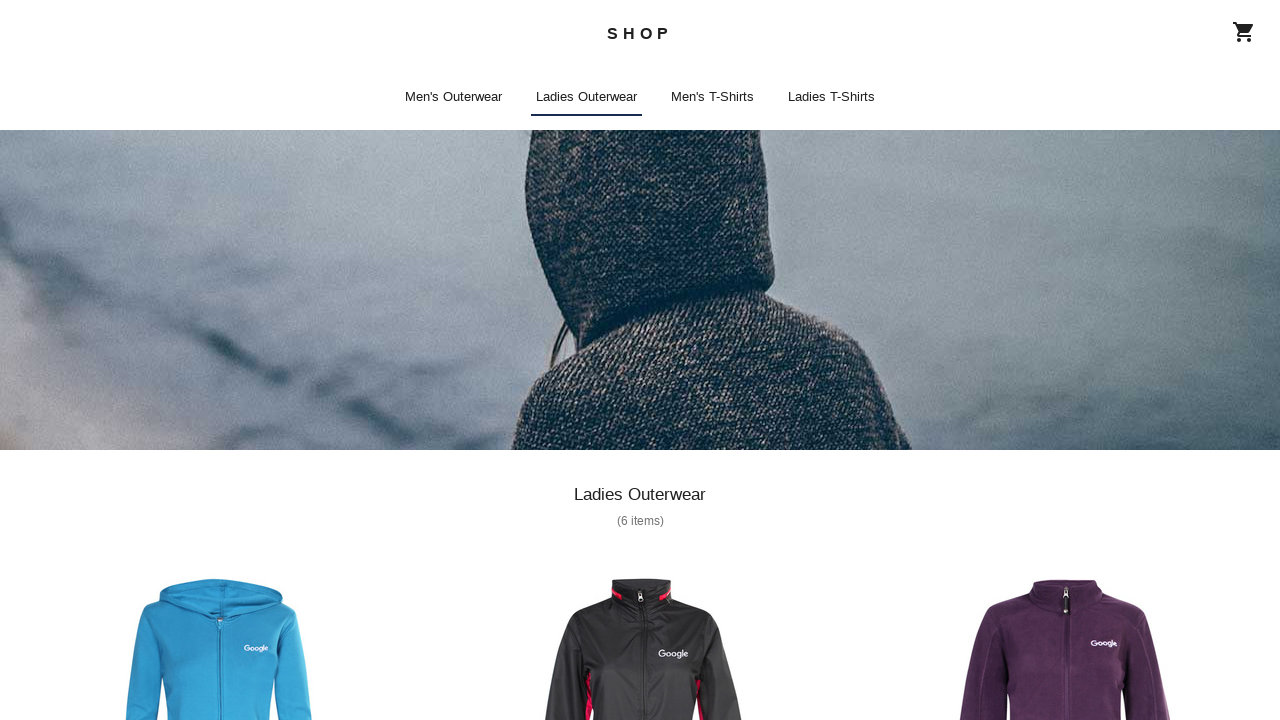